Tests handling of a simple JavaScript alert popup by clicking the alert button and accepting it

Starting URL: https://the-internet.herokuapp.com/javascript_alerts

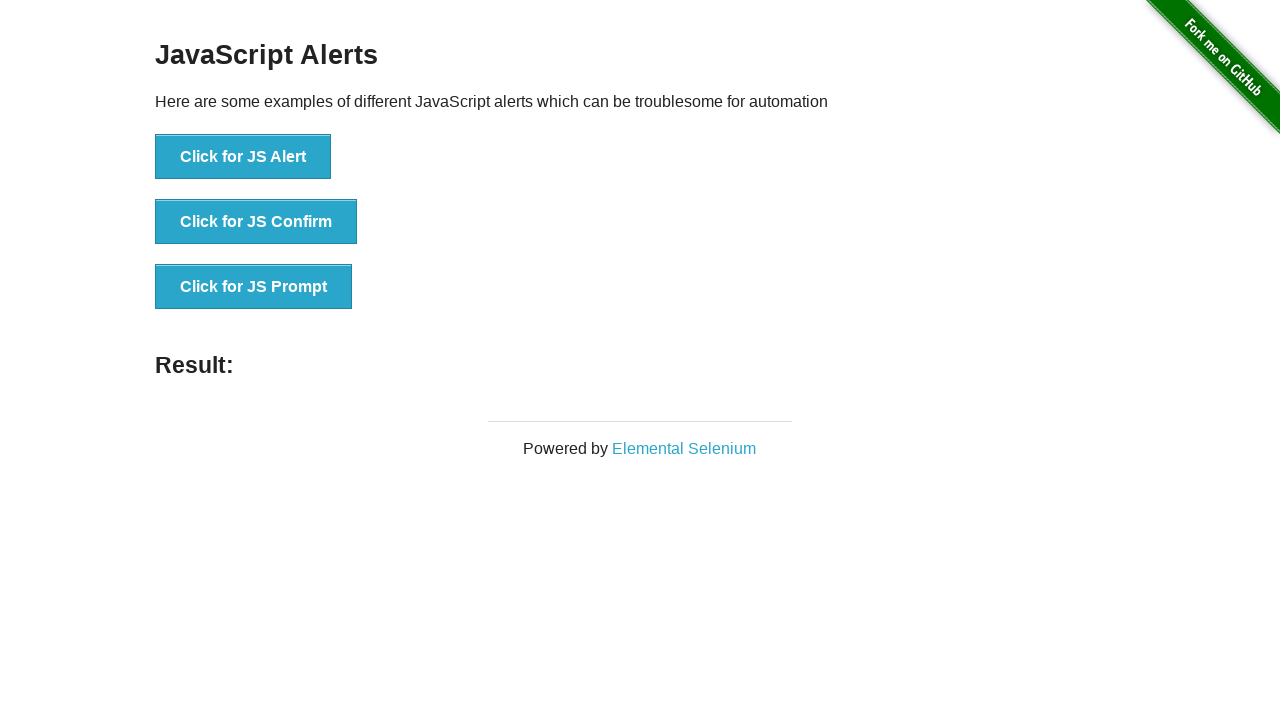

Clicked button to trigger JavaScript alert at (243, 157) on xpath=//button[text()='Click for JS Alert']
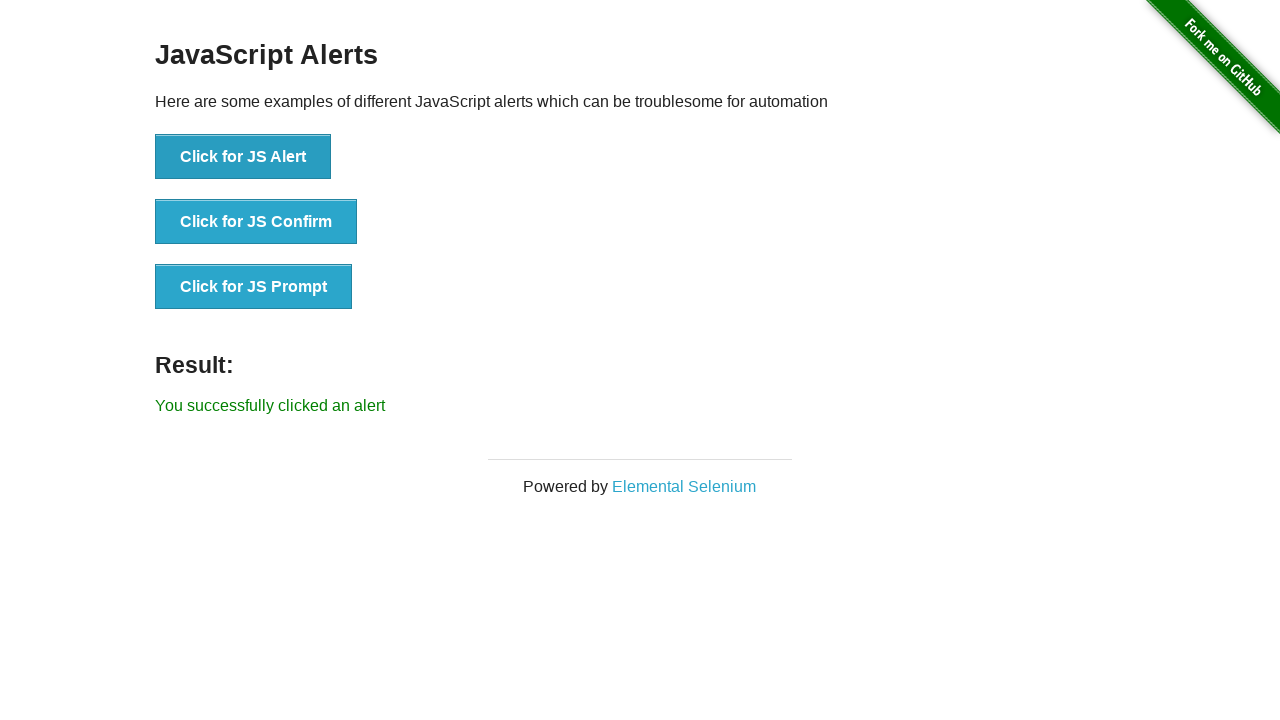

Set up dialog handler to accept alert
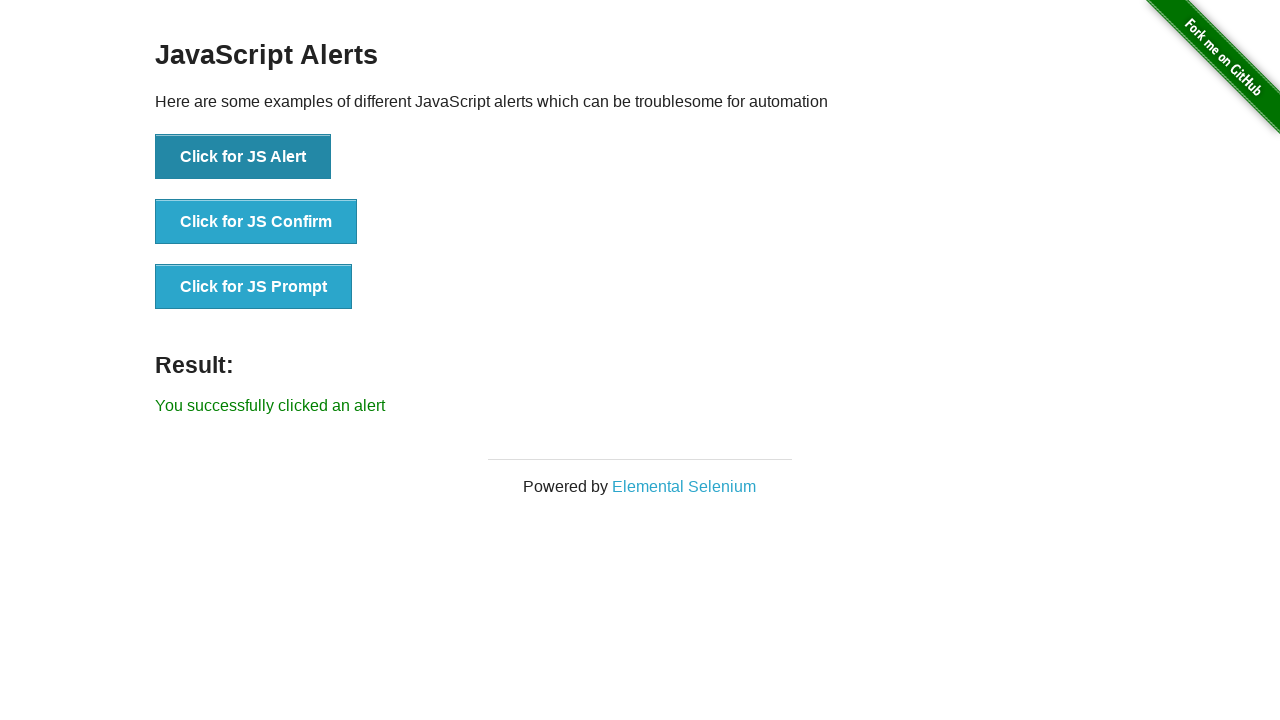

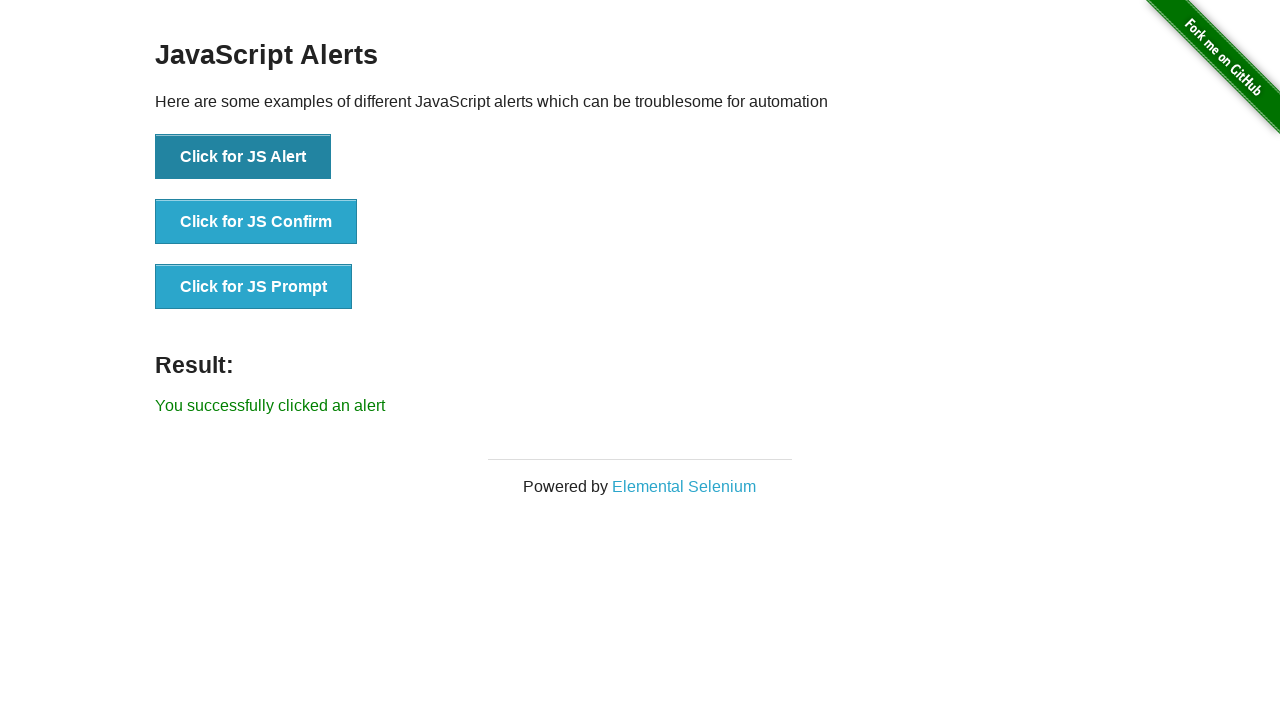